Tests auto-suggestive dropdown functionality by typing partial text and selecting a matching option from the suggestions

Starting URL: https://rahulshettyacademy.com/dropdownsPractise/

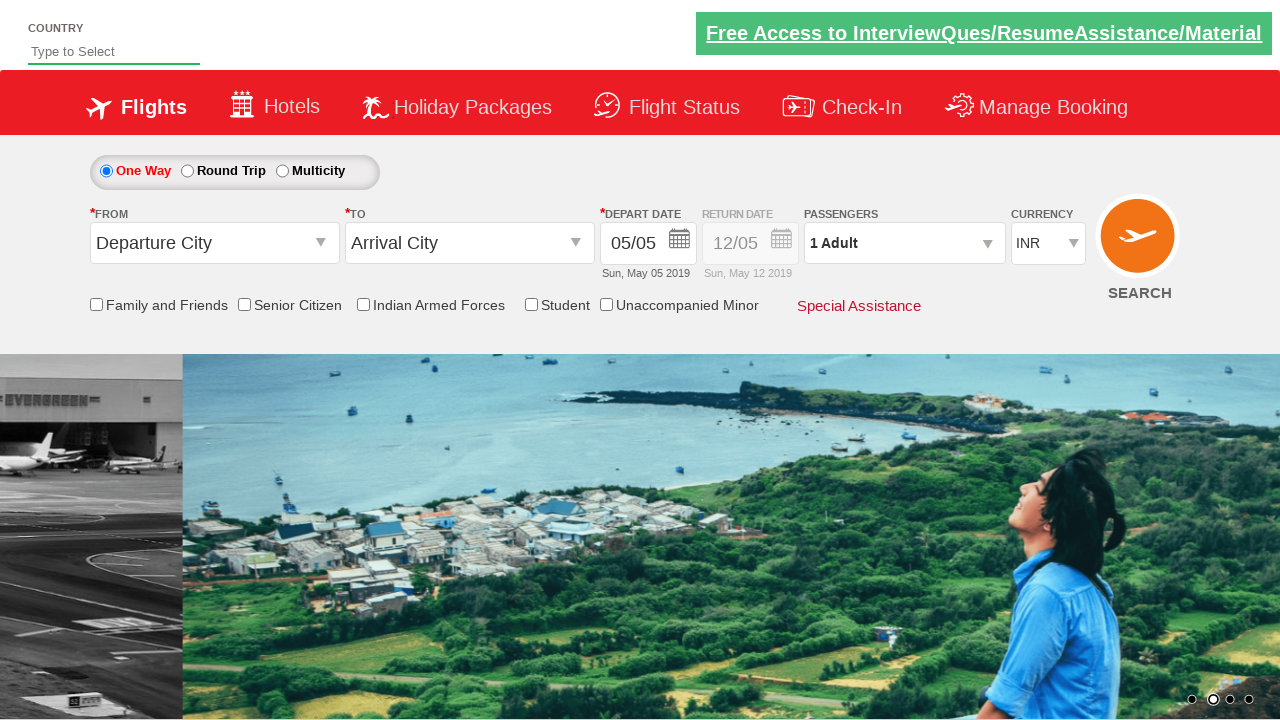

Filled autosuggest field with 'ind' on #autosuggest
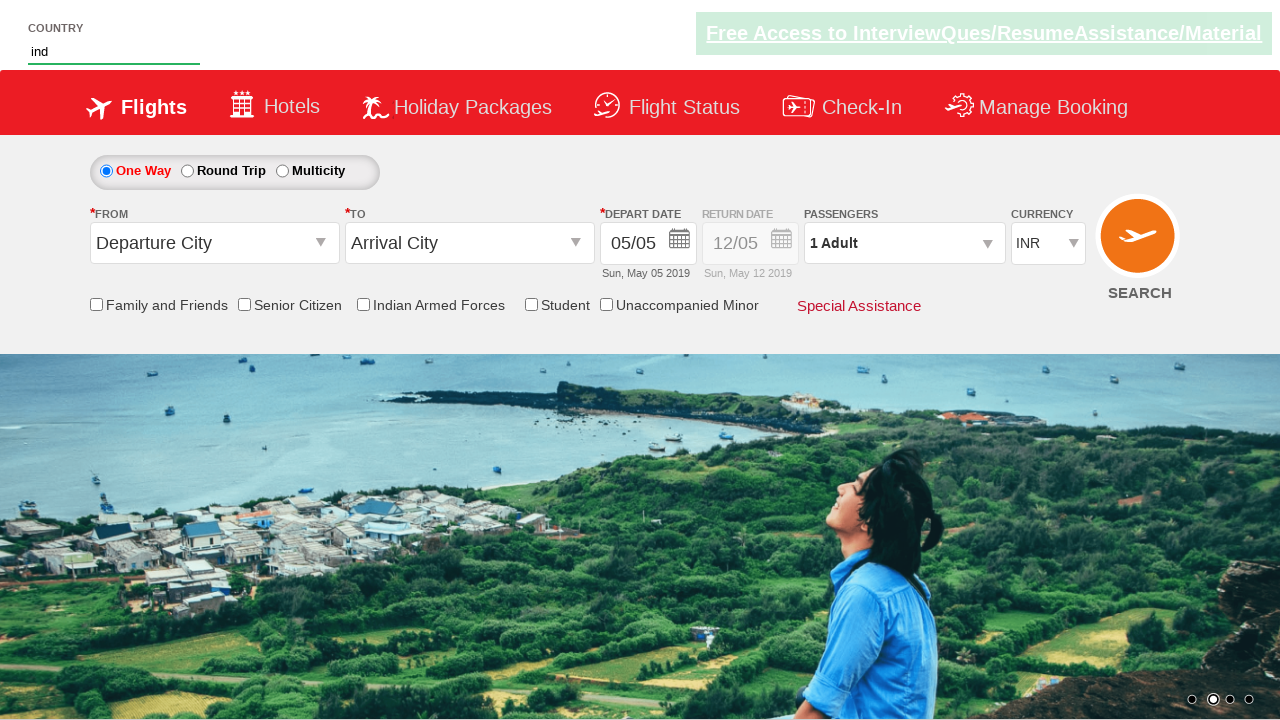

Waited for dropdown suggestions to appear
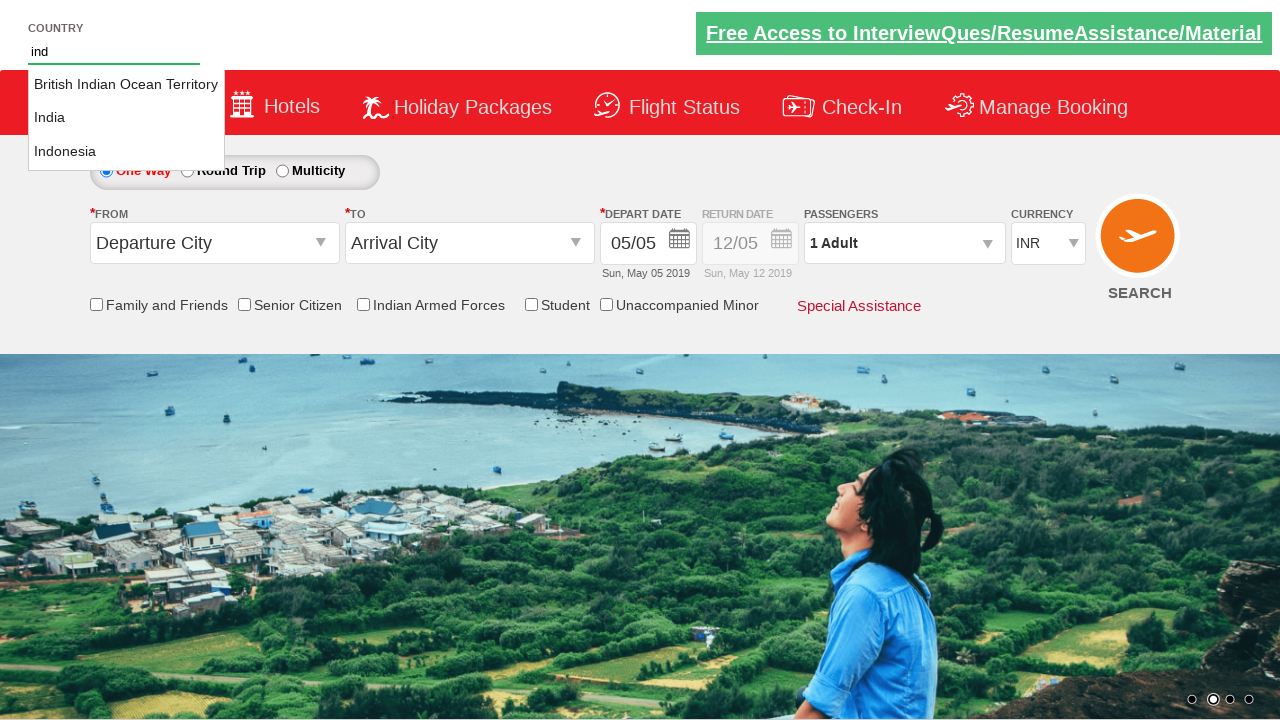

Retrieved all suggestion options from dropdown
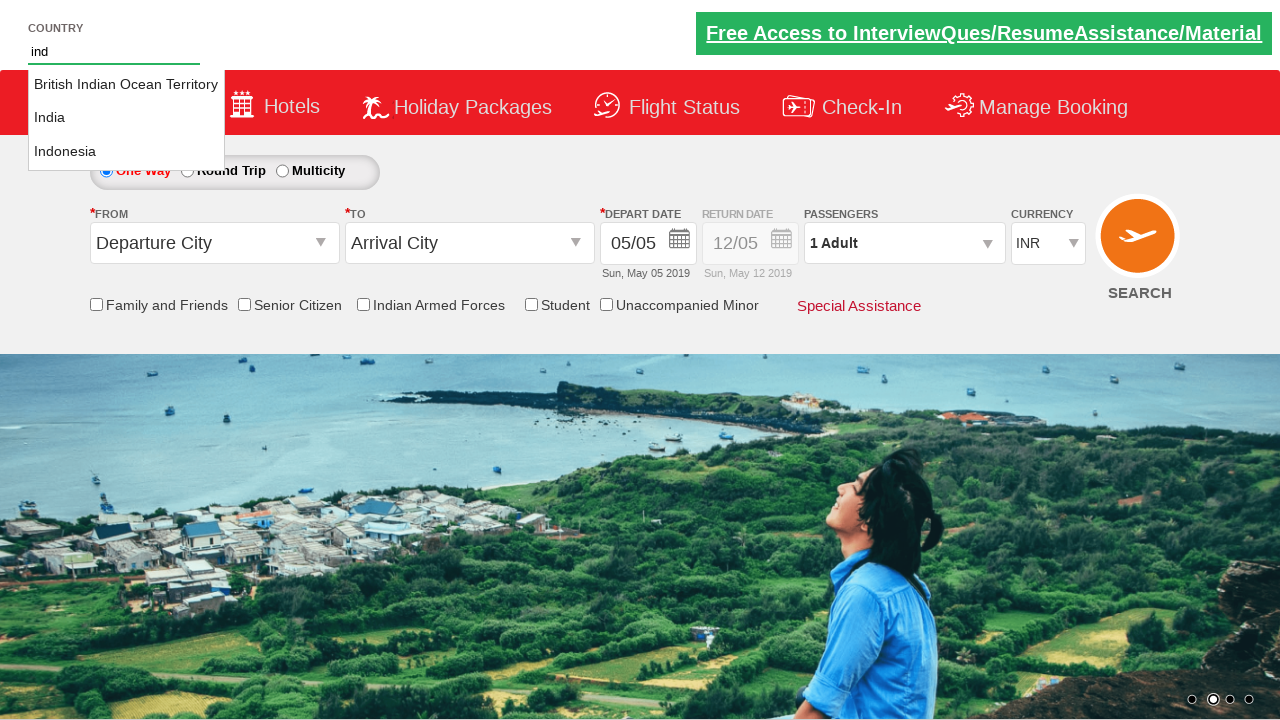

Selected 'Indonesia' from dropdown suggestions
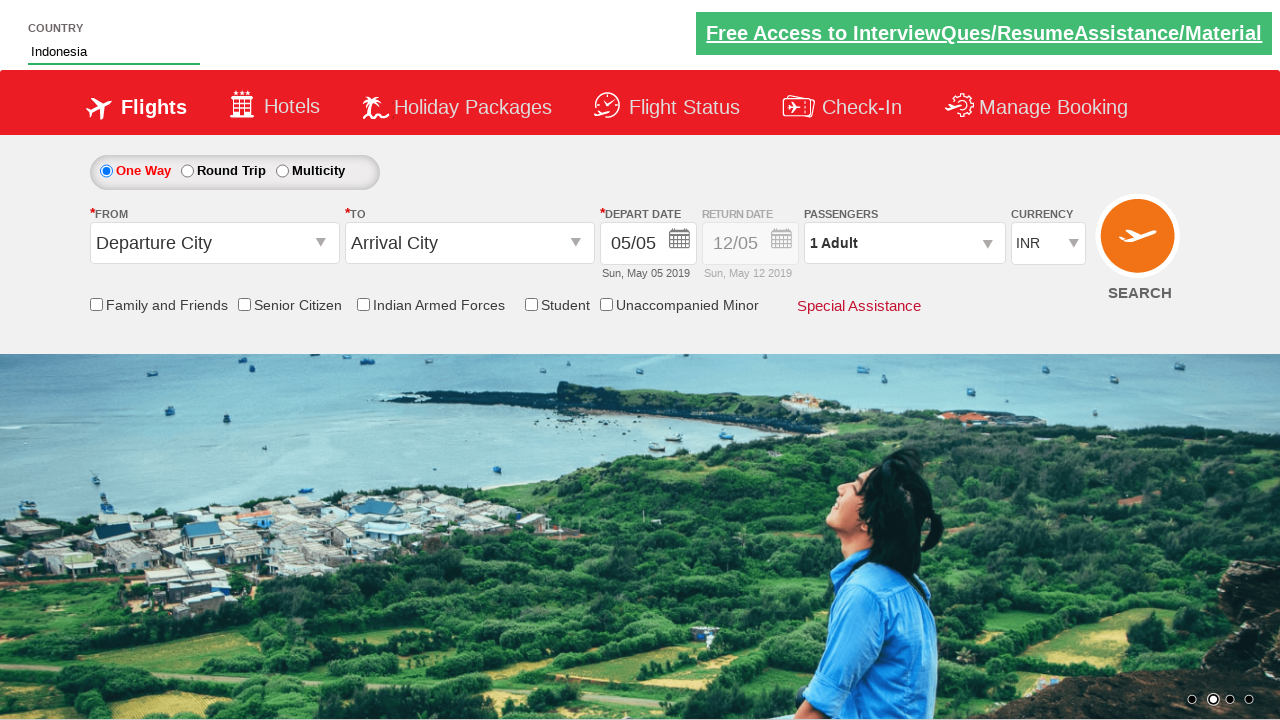

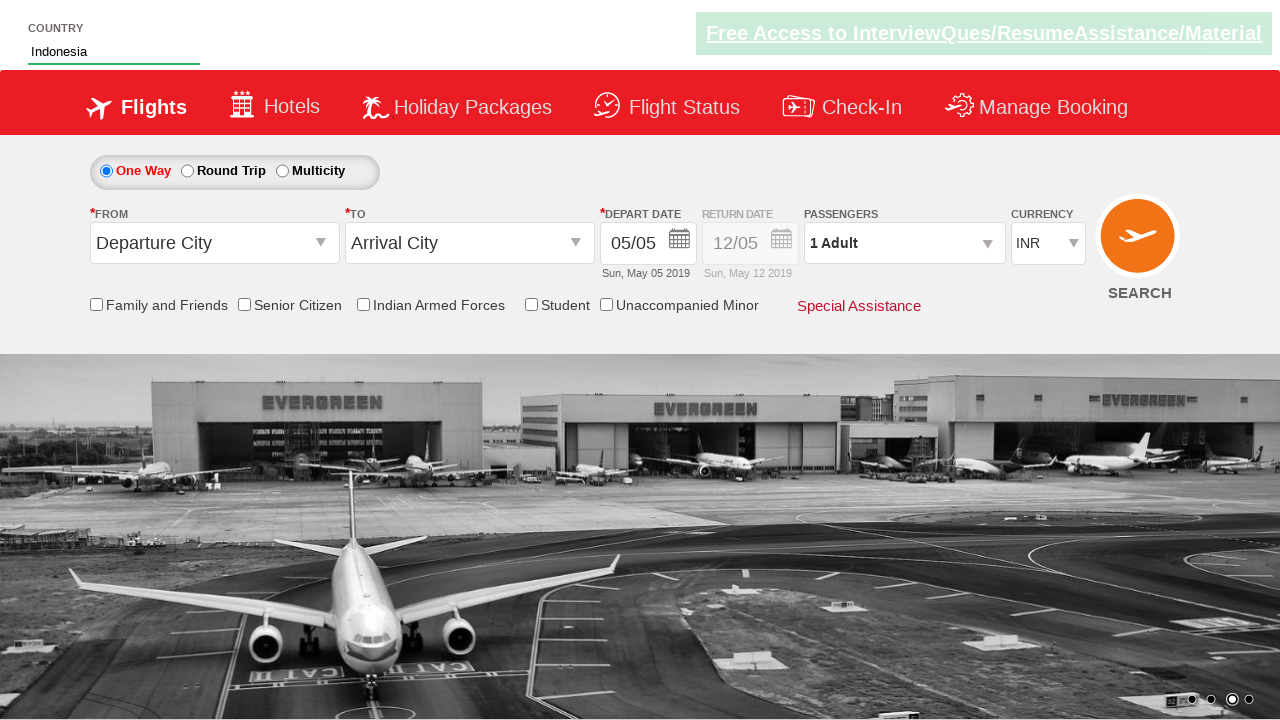